Tests drag and drop functionality by dragging element A to position B and back, verifying the elements swap positions correctly in their containers.

Starting URL: https://the-internet.herokuapp.com/drag_and_drop

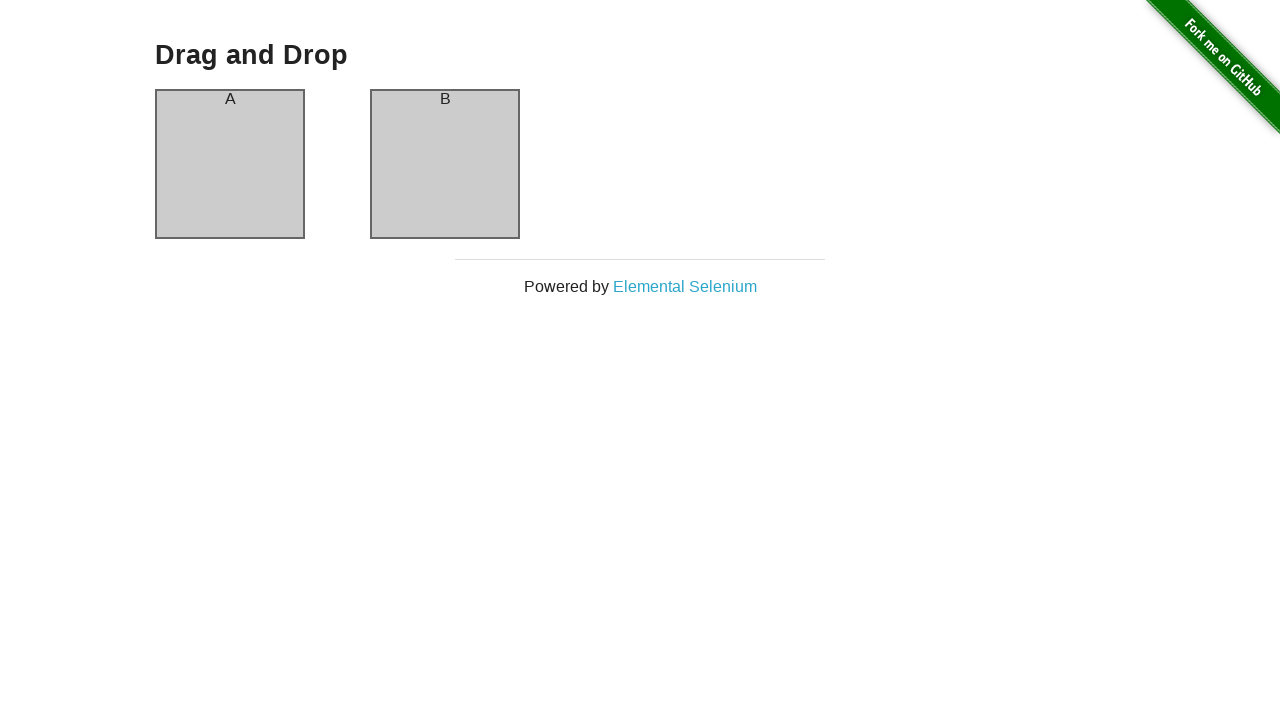

Waited for drag and drop page header to load
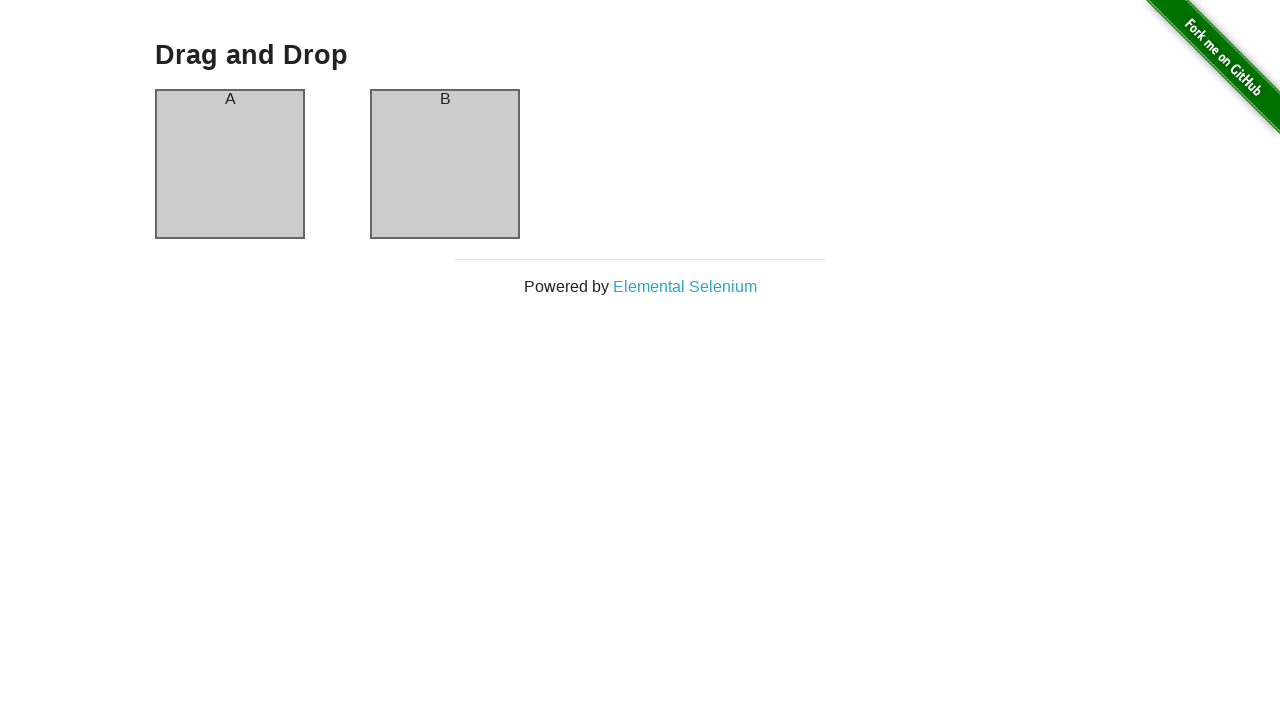

Located element A in container A
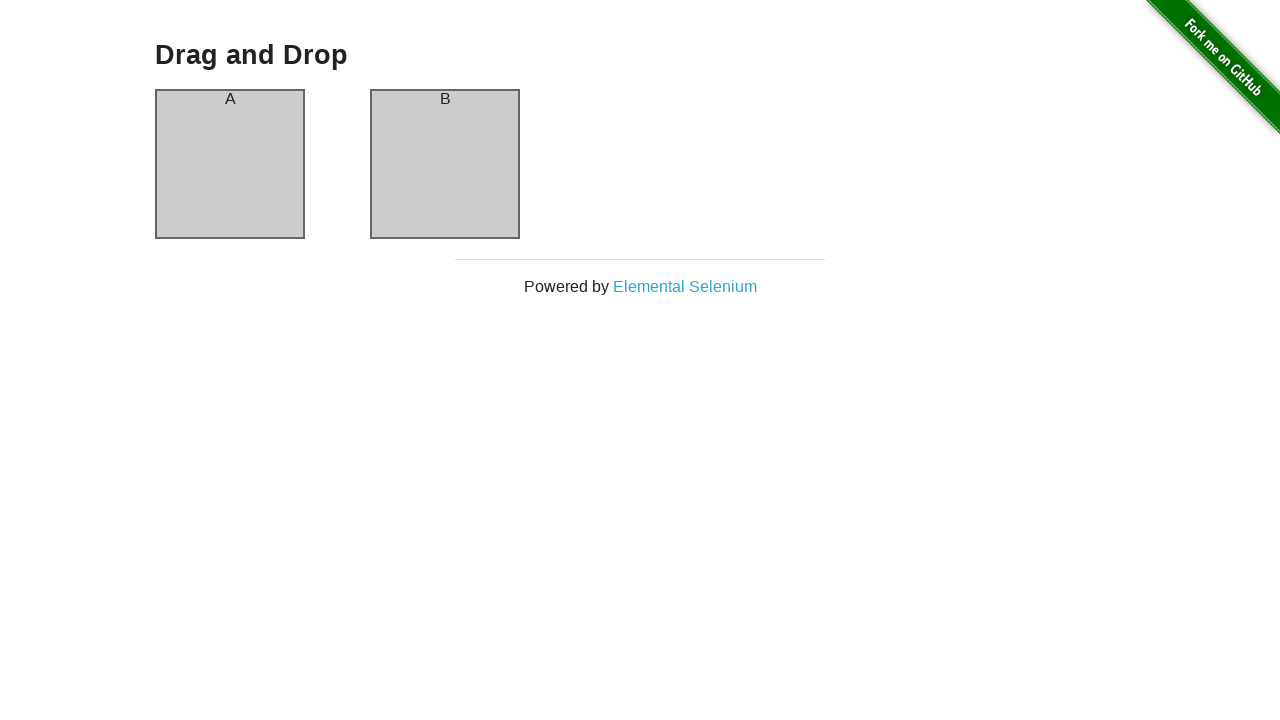

Located element B in container B
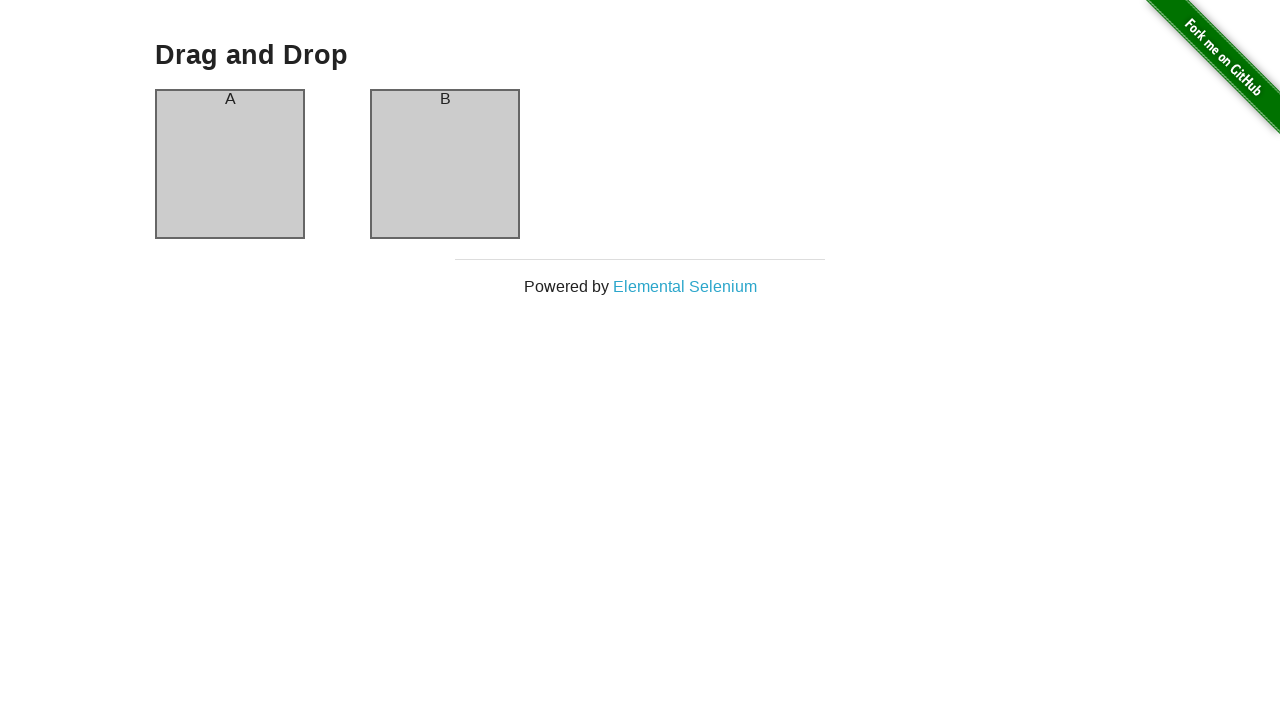

Dragged element A from container A to container B using JavaScript events
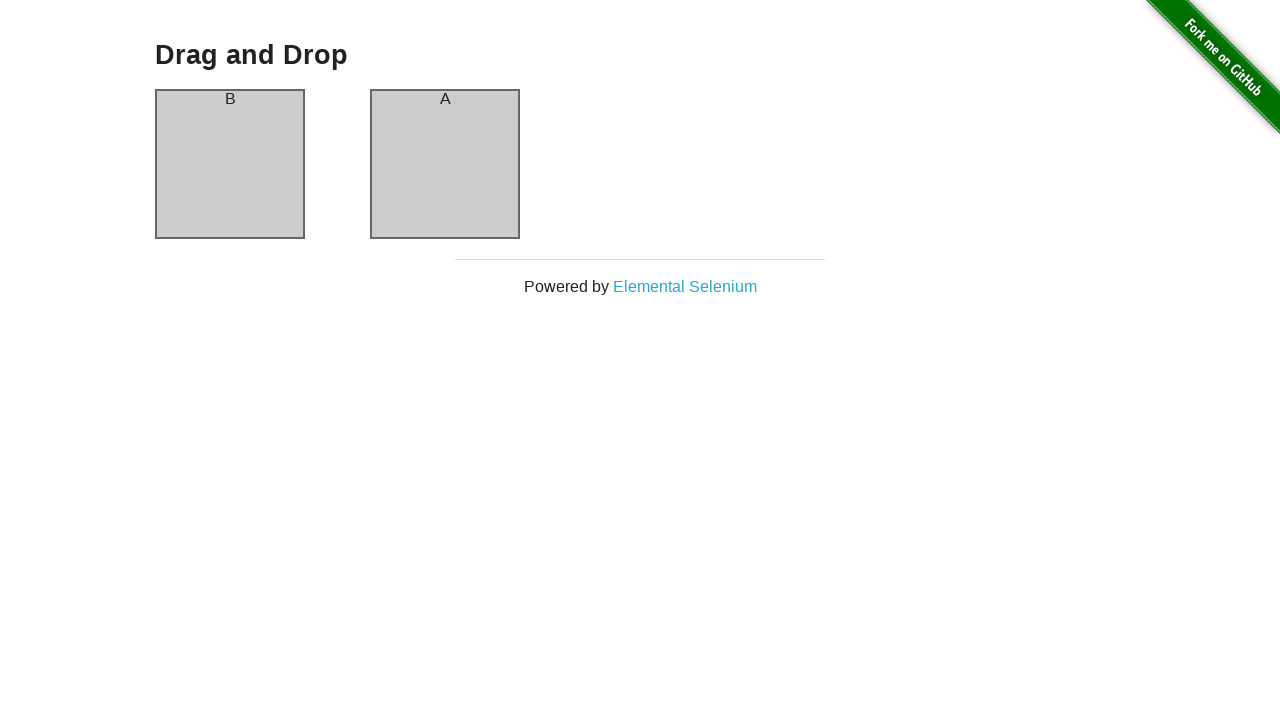

Waited for drag operation to complete
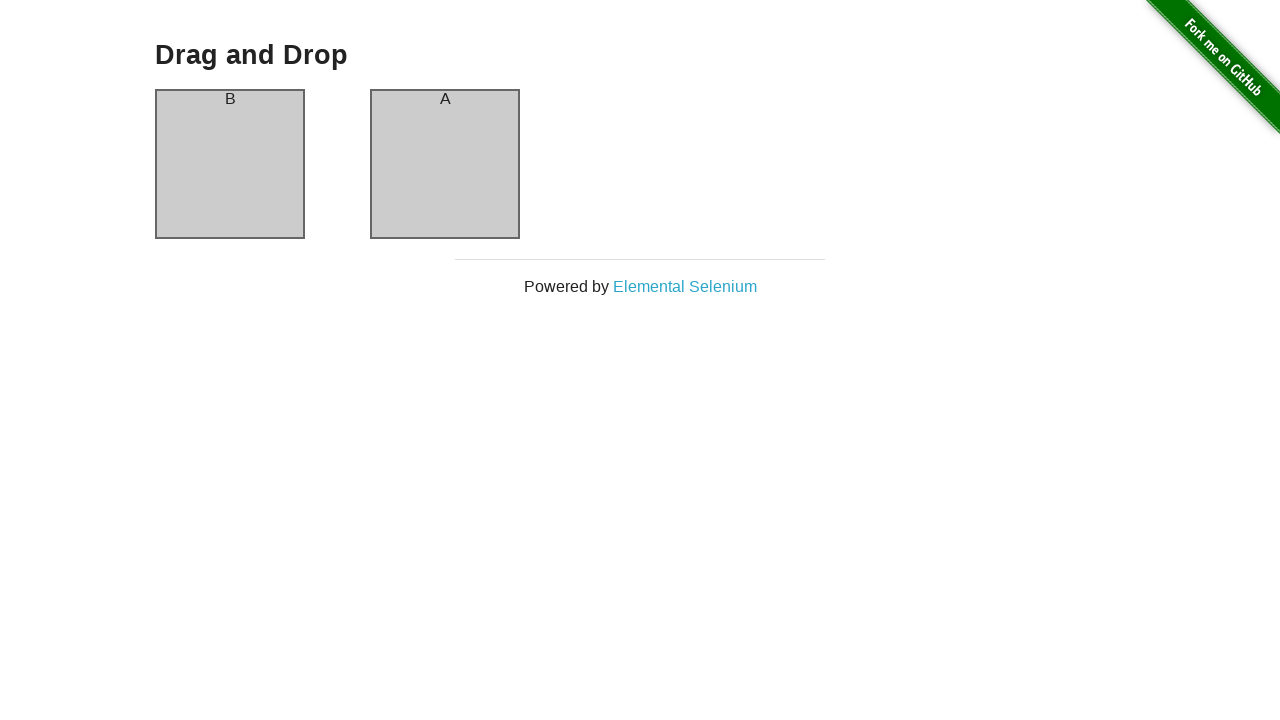

Dragged element back from container B to container A using JavaScript events
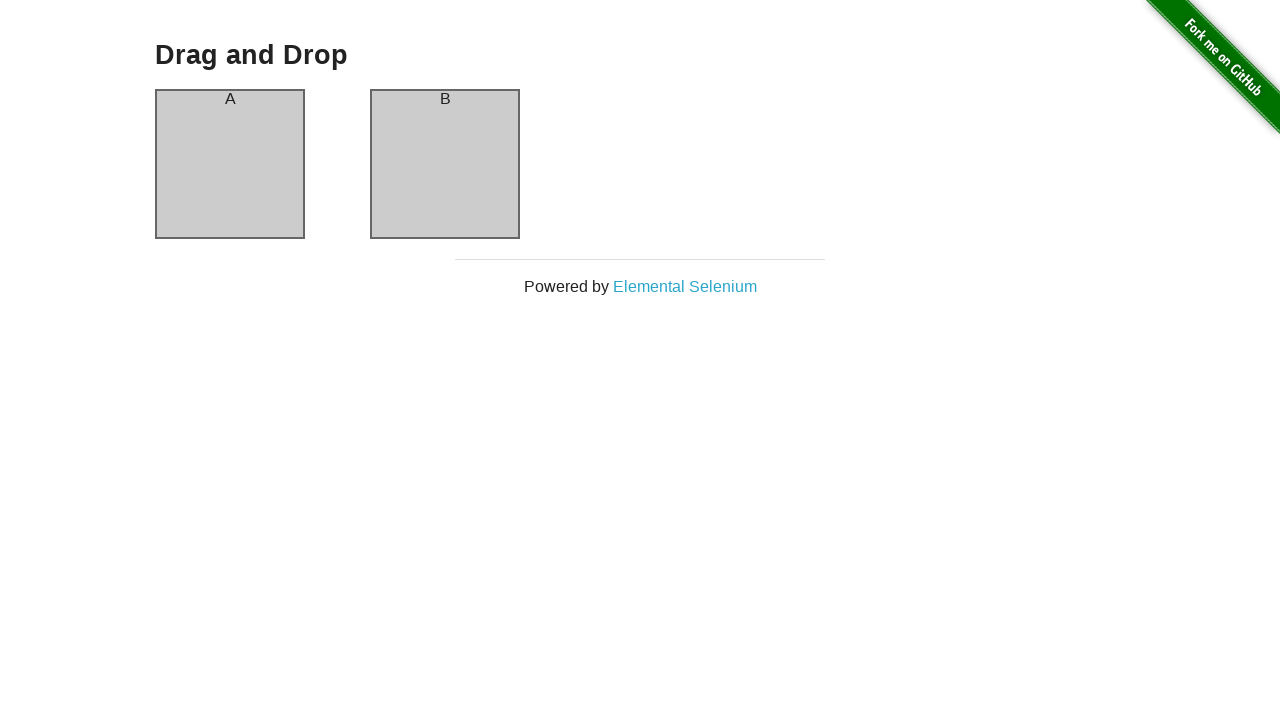

Waited for return drag operation to complete
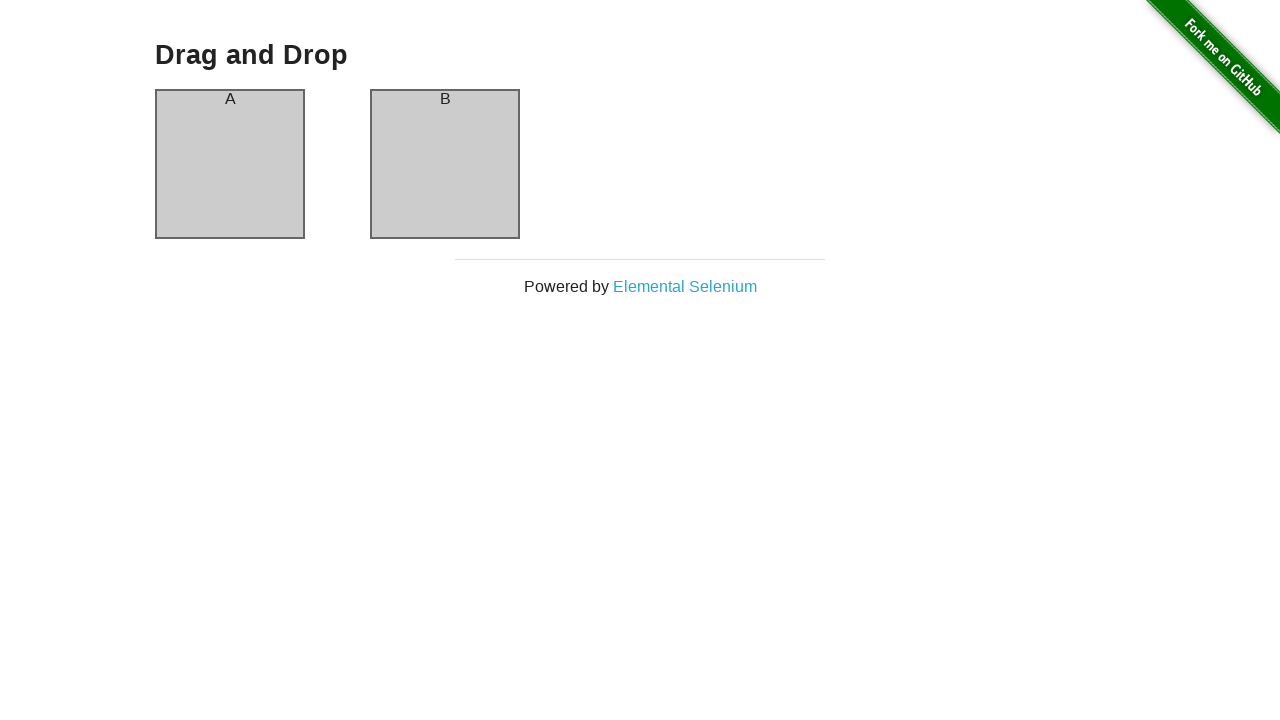

Verified element A is back in container A
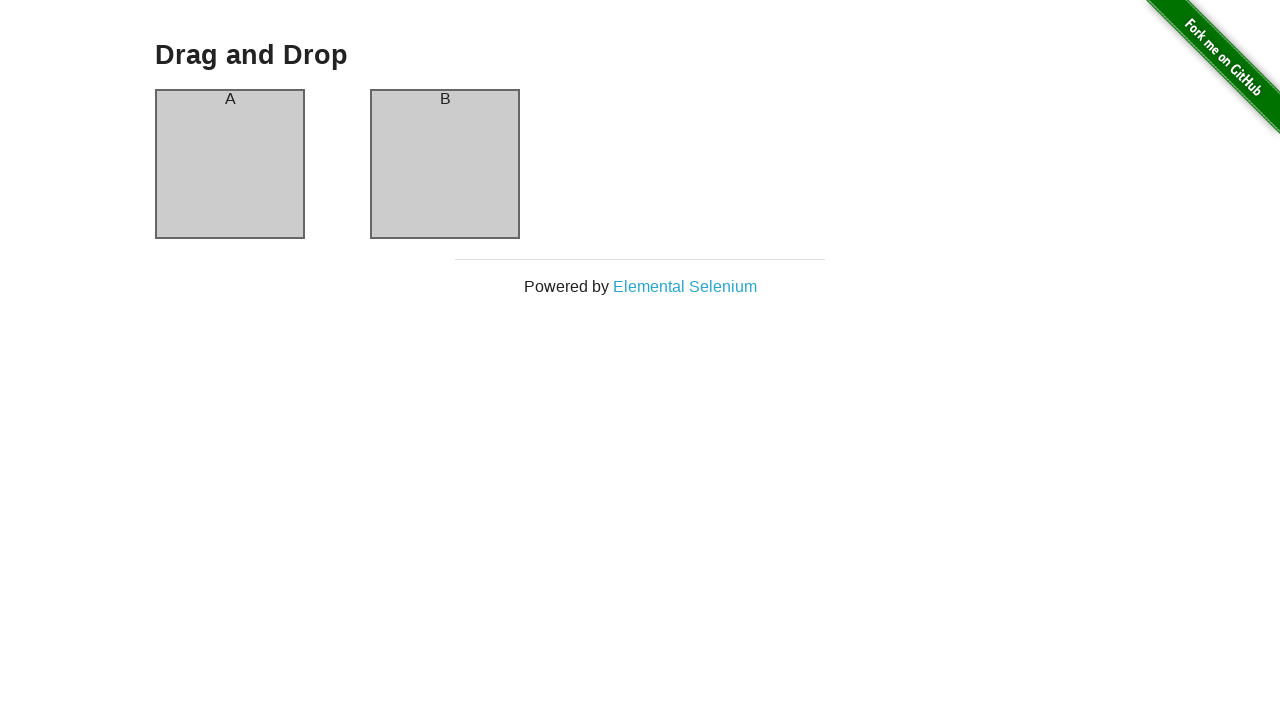

Verified element B is back in container B
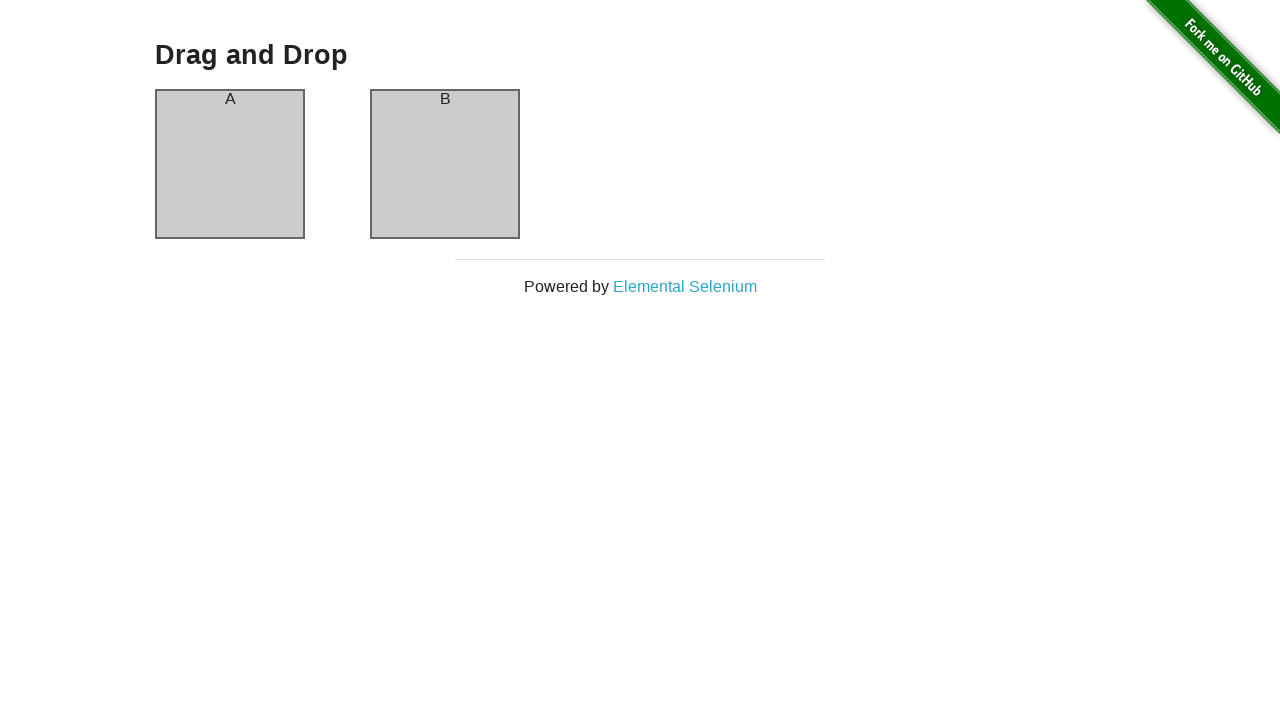

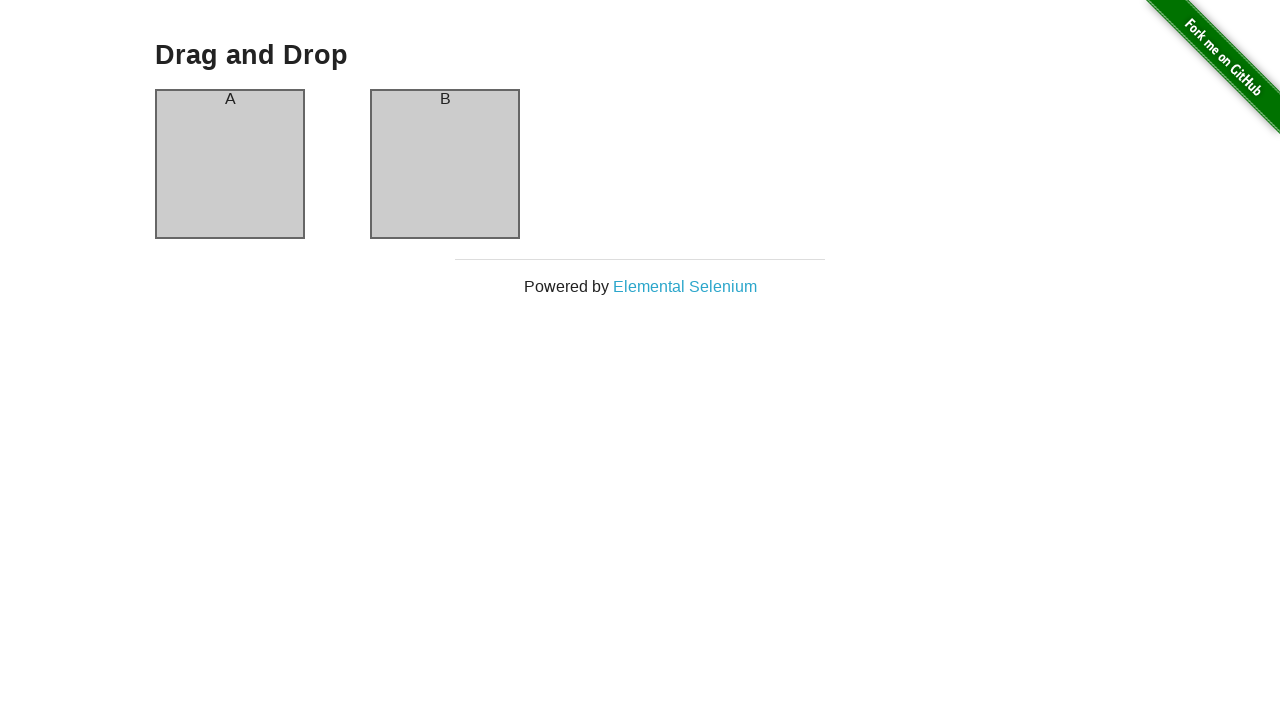